Tests keyboard actions by typing "You are Exceptional" into an autocomplete input field using shift key combinations for capital letters

Starting URL: https://demoqa.com/auto-complete

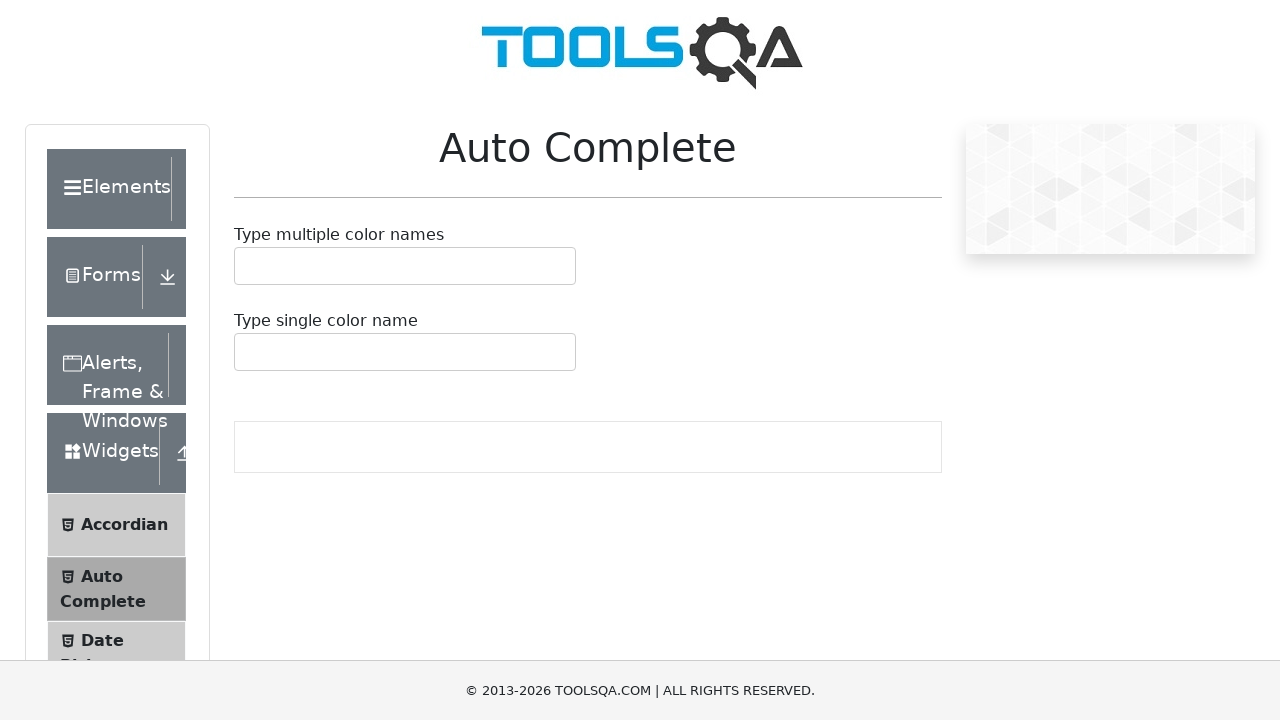

Clicked on the autocomplete input field at (247, 352) on #autoCompleteSingleInput
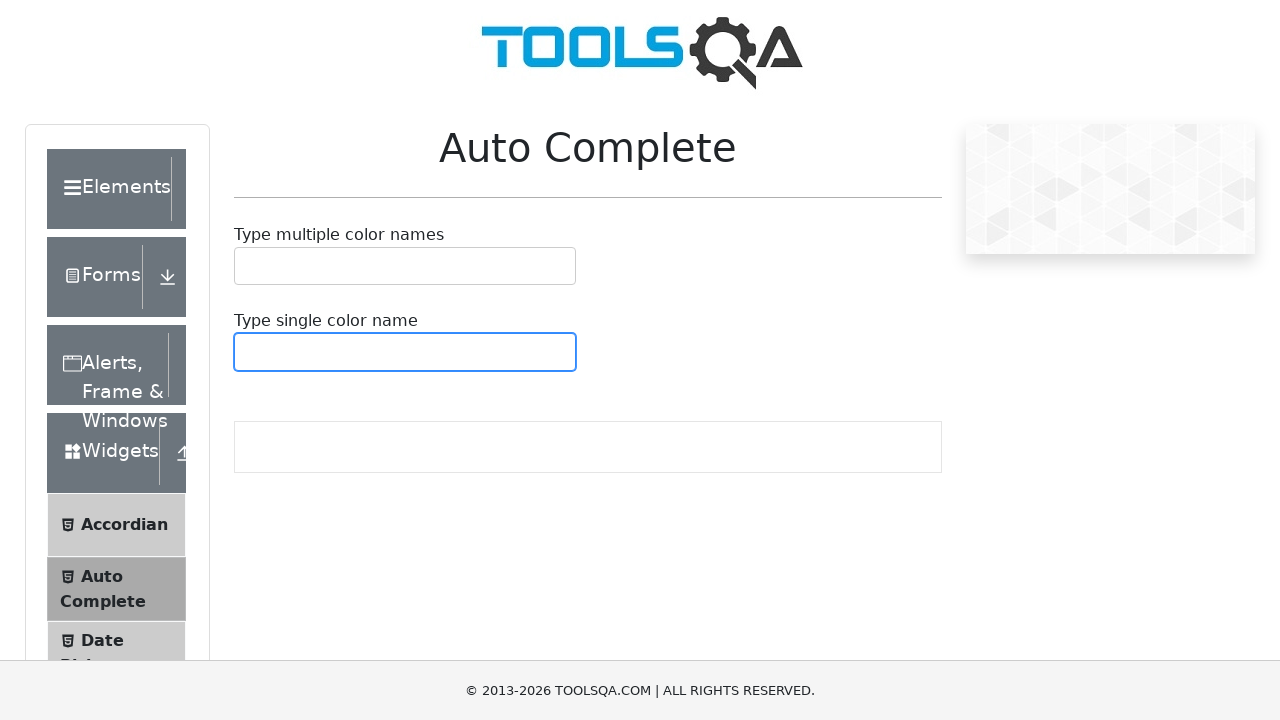

Typed 'You are Exceptional' into the autocomplete input field using keyboard actions on #autoCompleteSingleInput
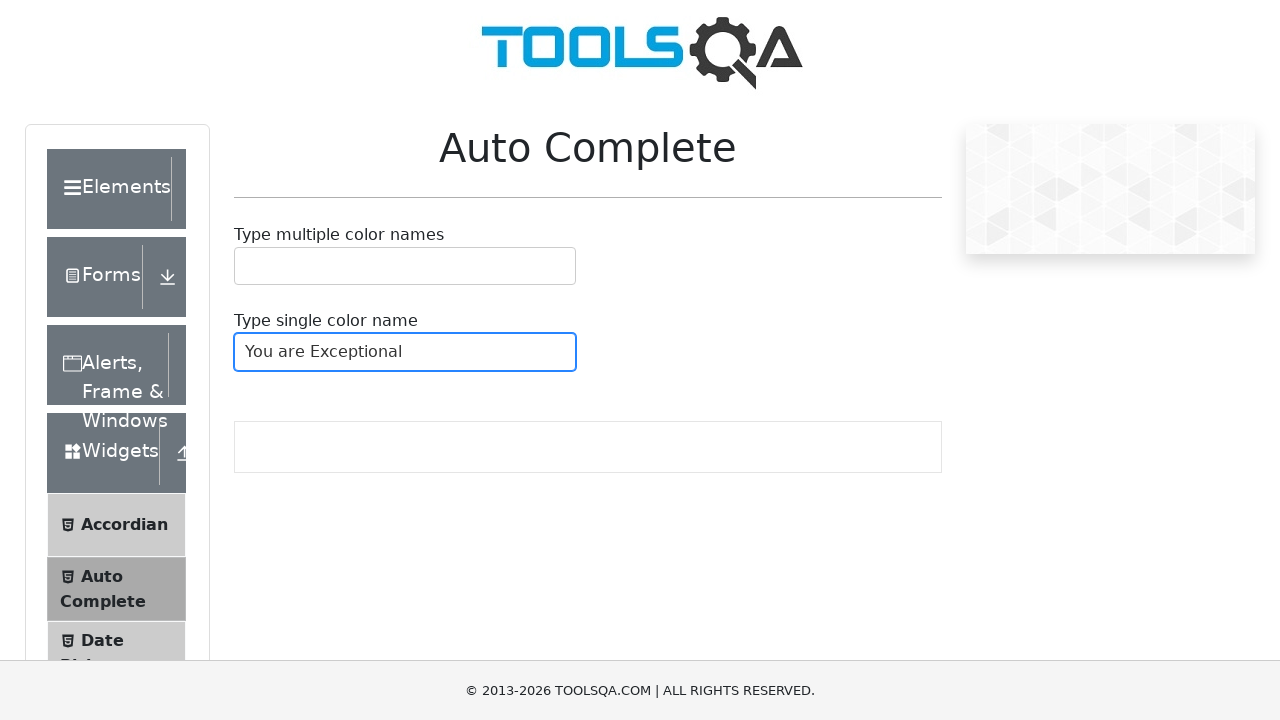

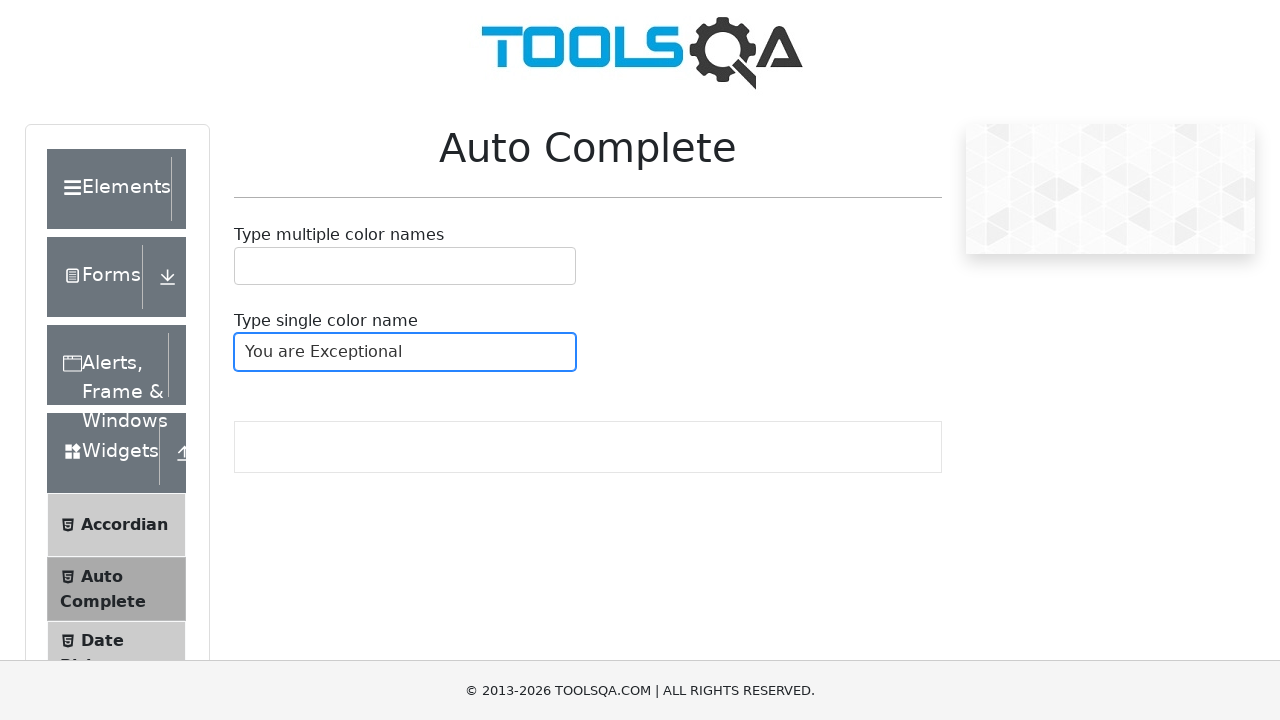